Verifies that the Python.org homepage loads and the page title contains 'Python'

Starting URL: https://www.python.org

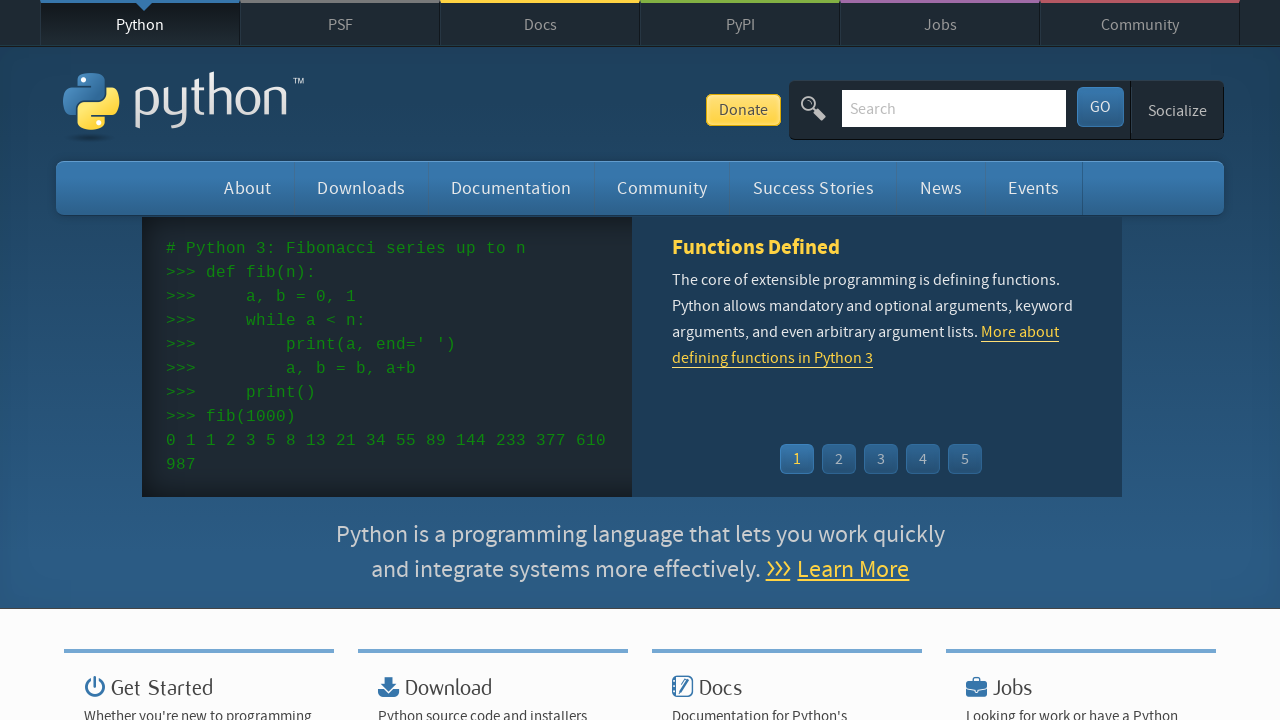

Navigated to Python.org homepage
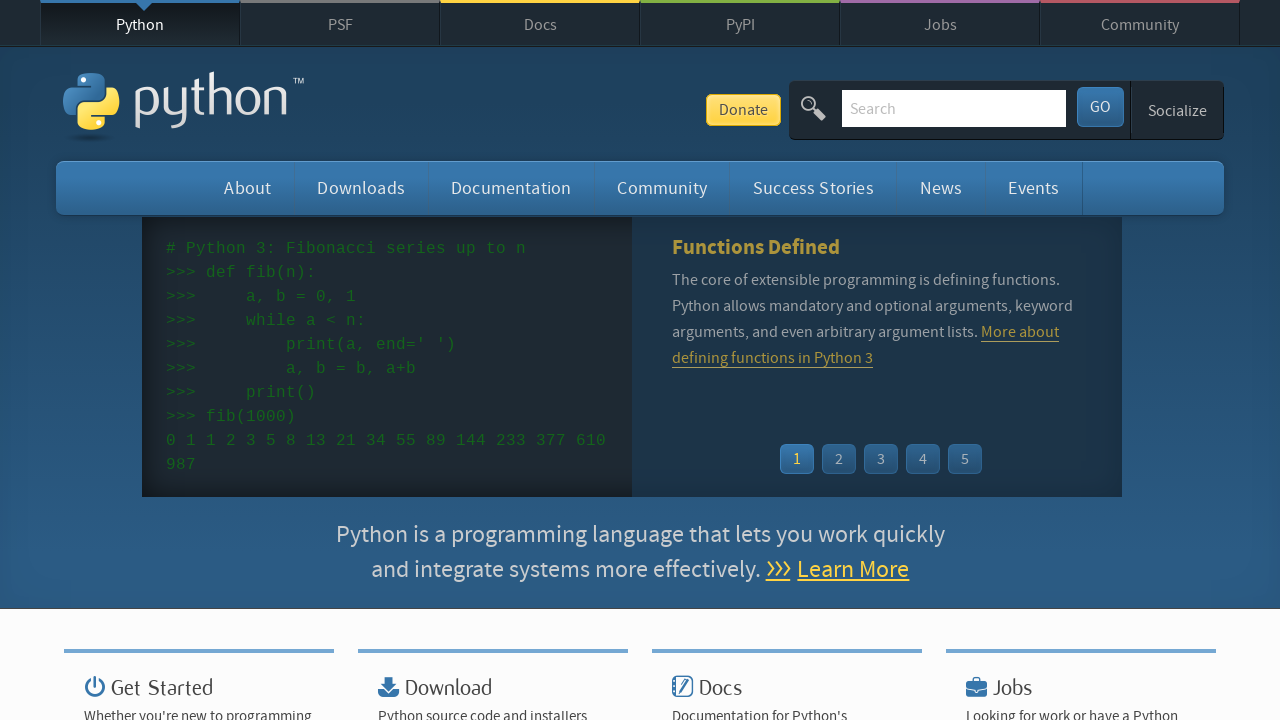

Verified page title contains 'Python'
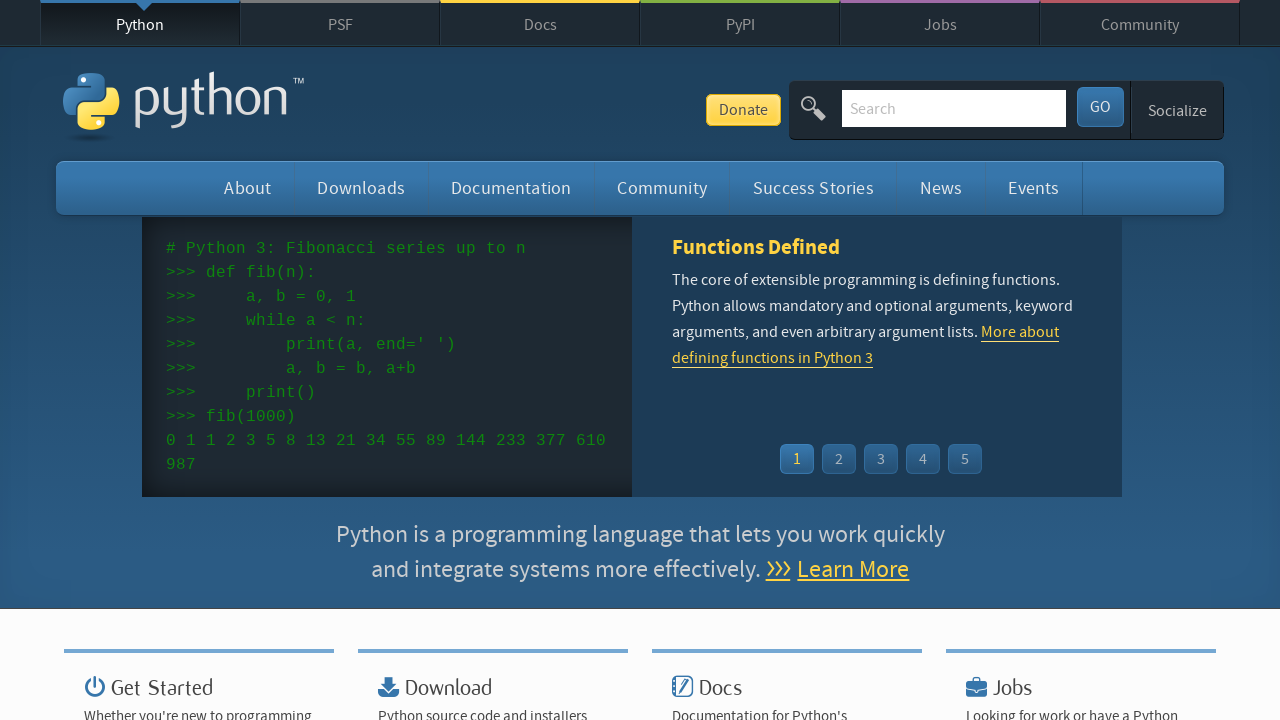

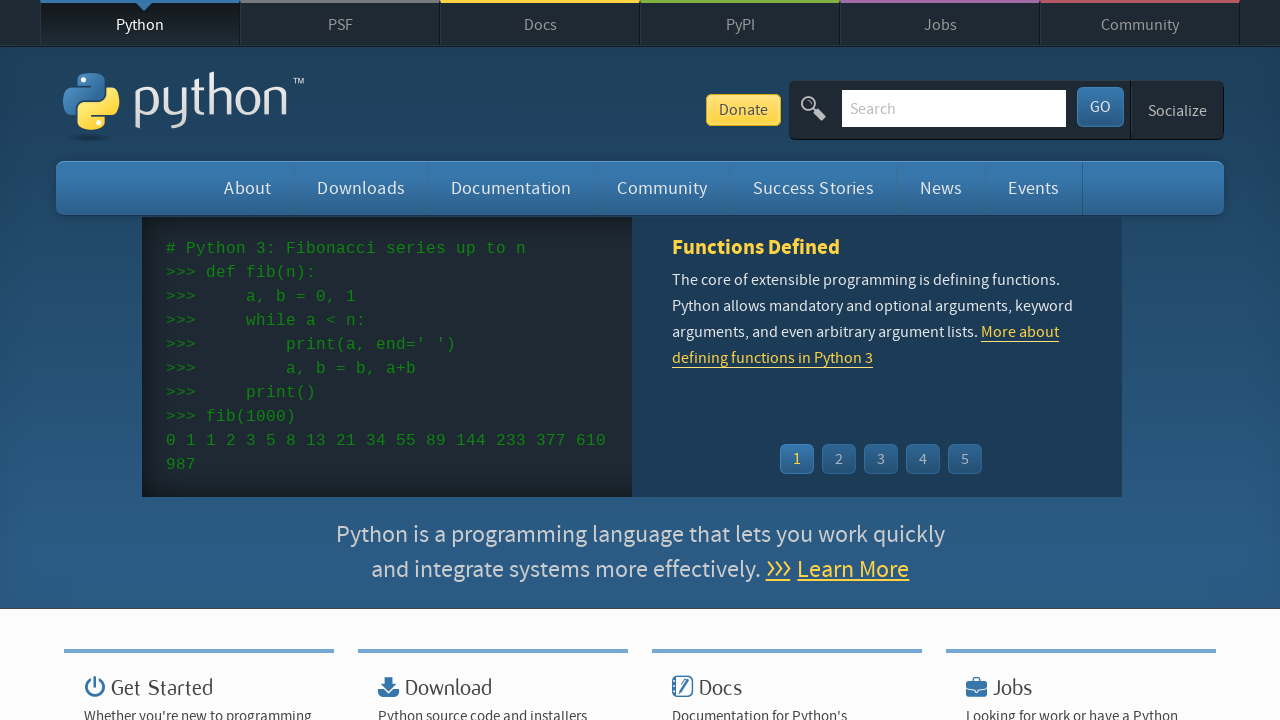